Tests the property search functionality on Trade Me by navigating to the residential property sale page and clicking the search submit button

Starting URL: https://www.trademe.co.nz/a/property/residential/sale

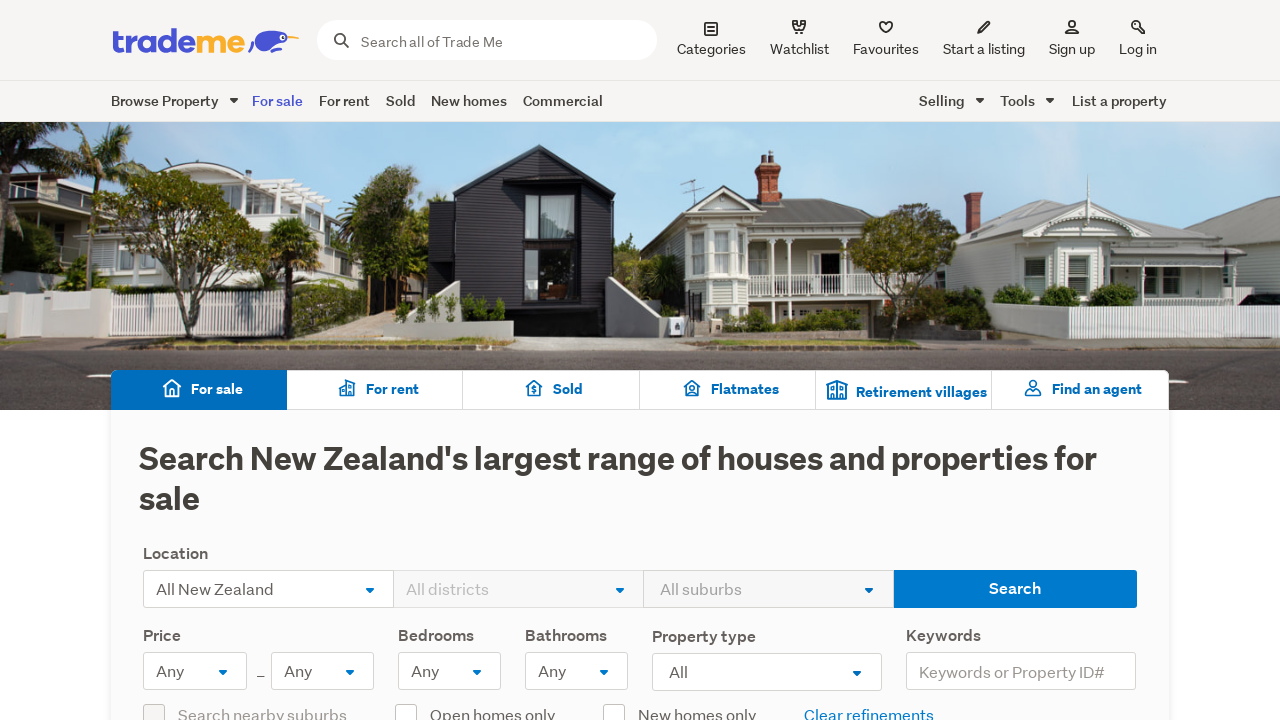

Clicked the search submit button on the residential property sale page at (1015, 589) on .tm-property-home-search-banner__submit-button--compact
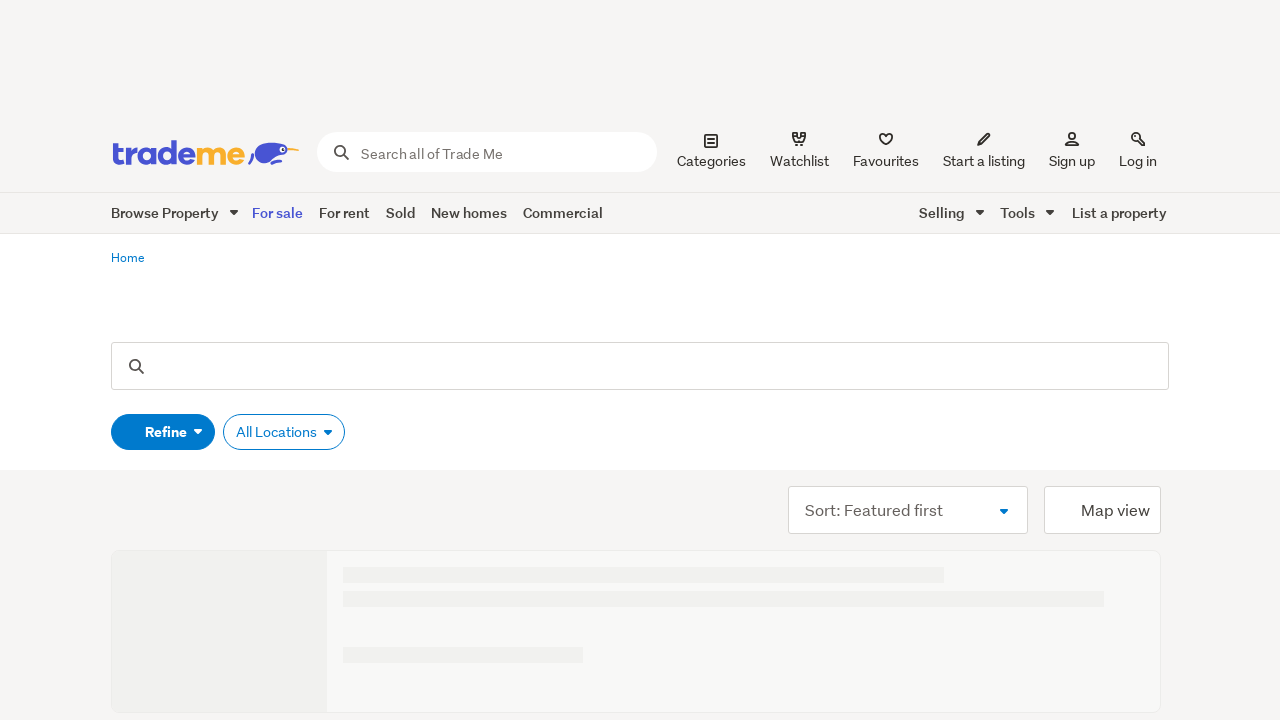

Search results page loaded successfully
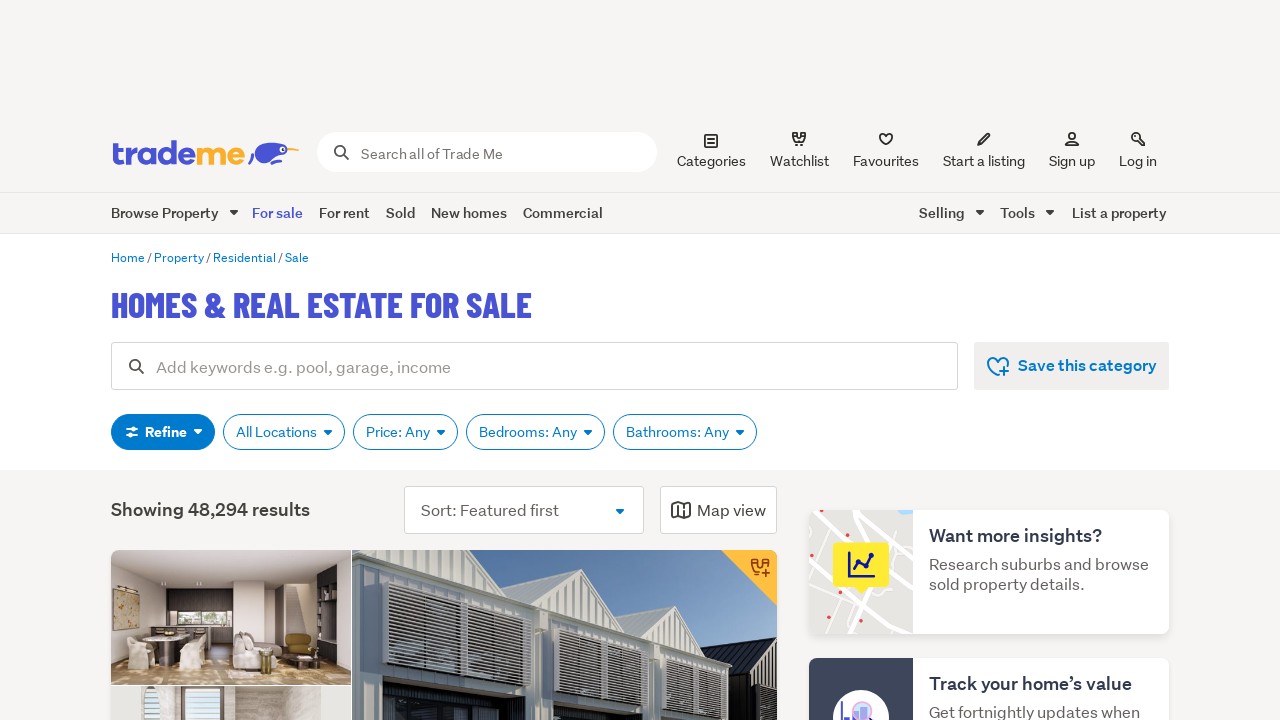

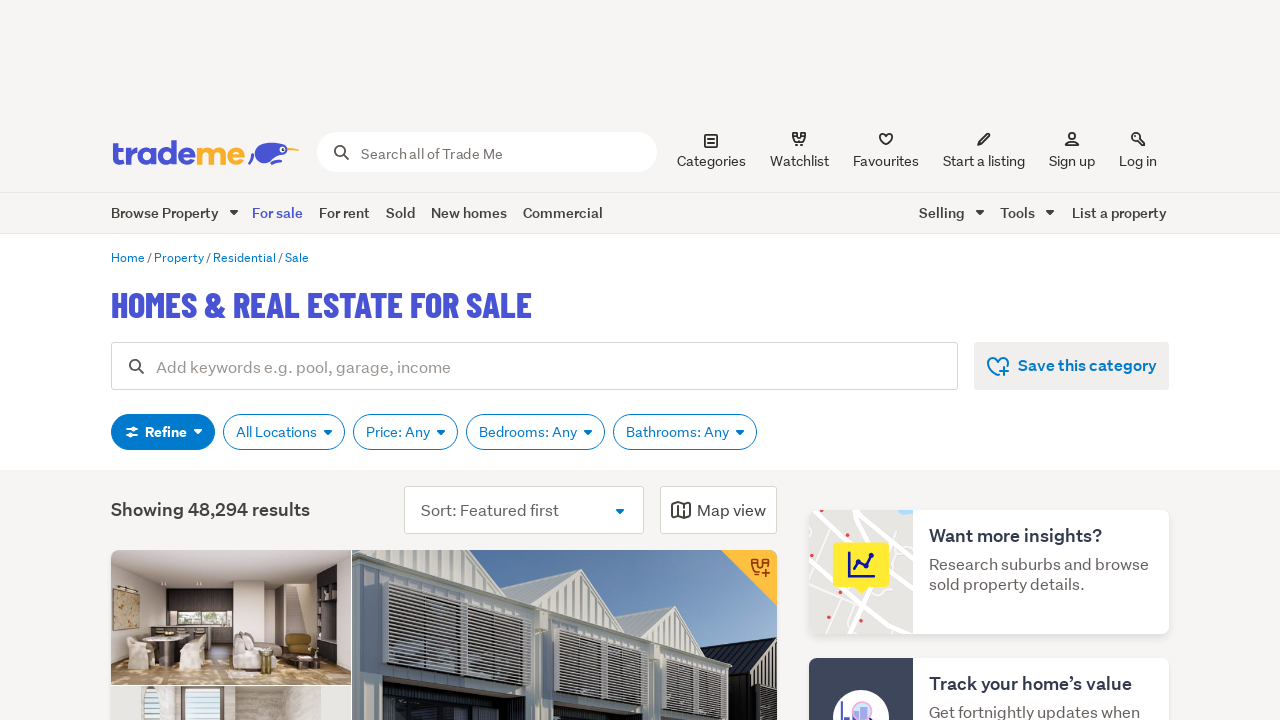